Tests modal dialog functionality by opening a small modal and then closing it

Starting URL: https://demoqa.com/modal-dialogs

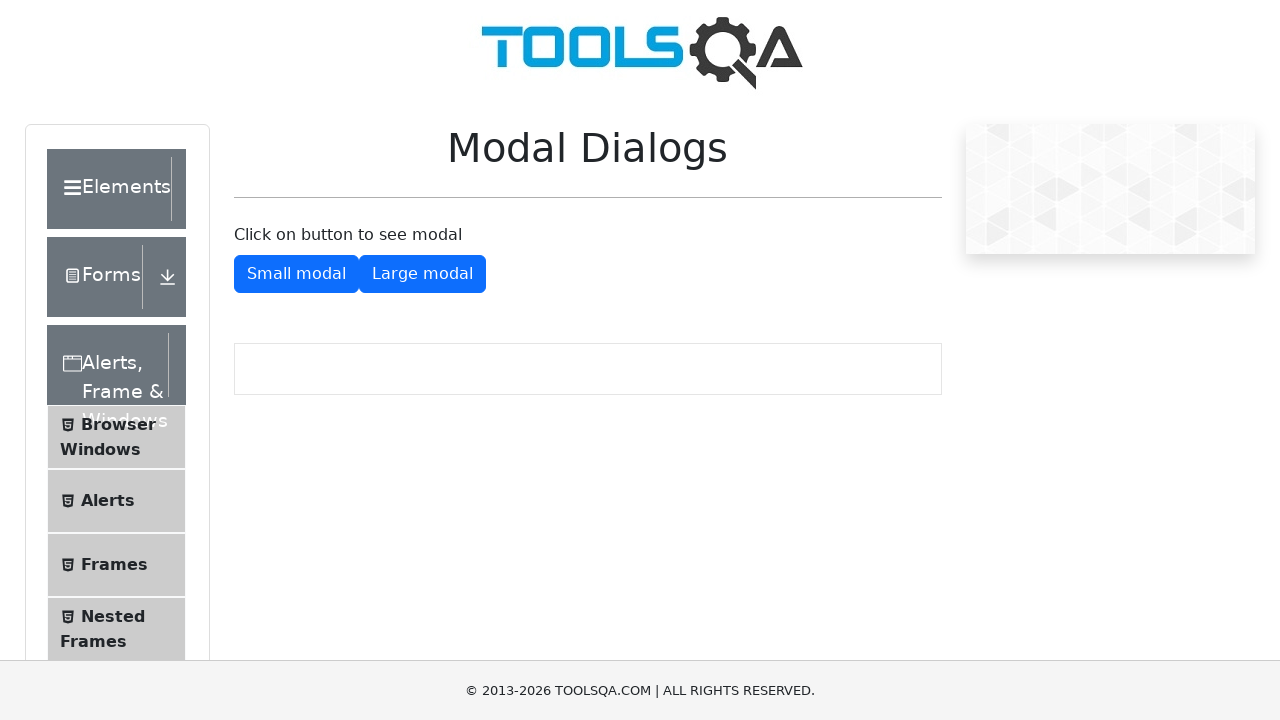

Clicked button to open small modal dialog at (296, 274) on #showSmallModal
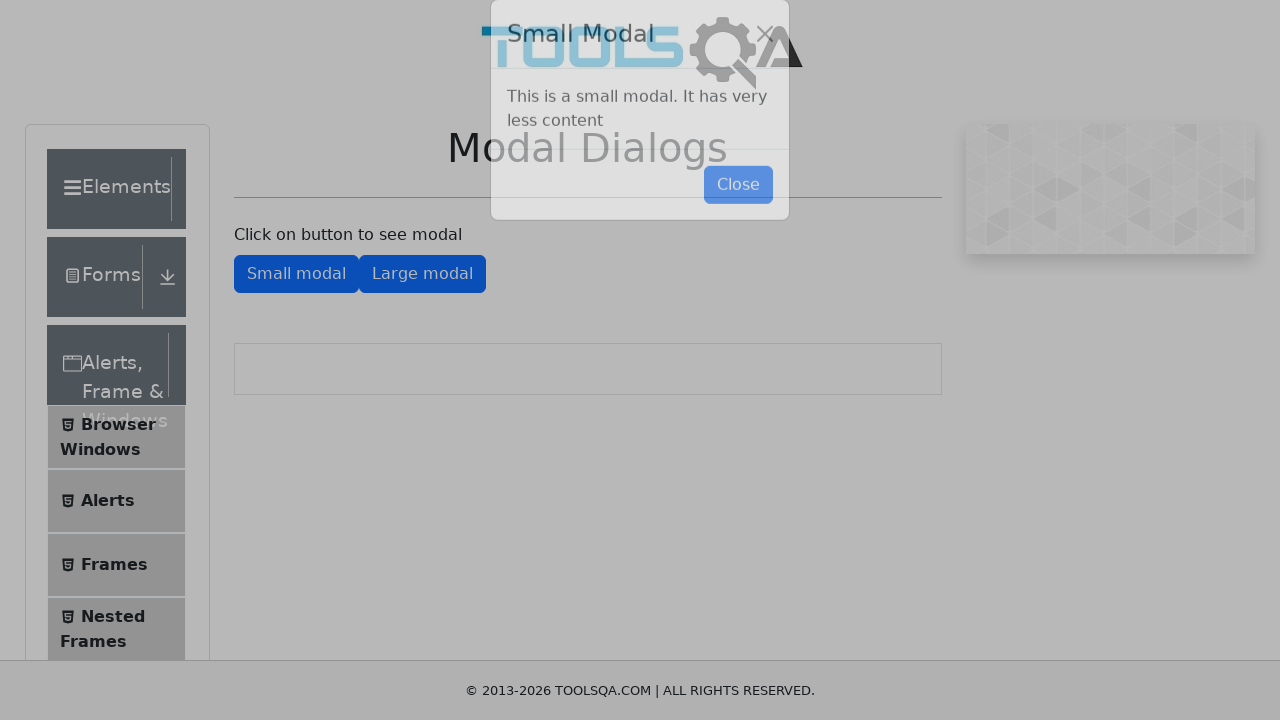

Clicked button to close small modal dialog at (738, 214) on #closeSmallModal
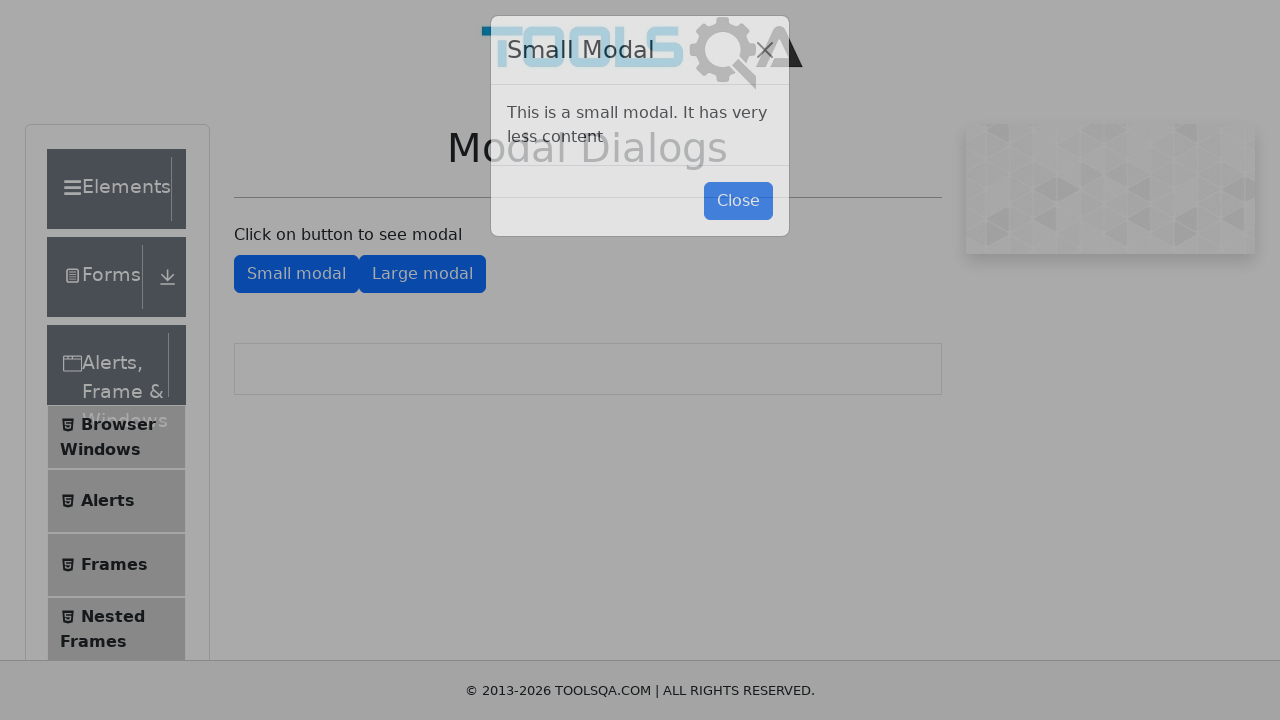

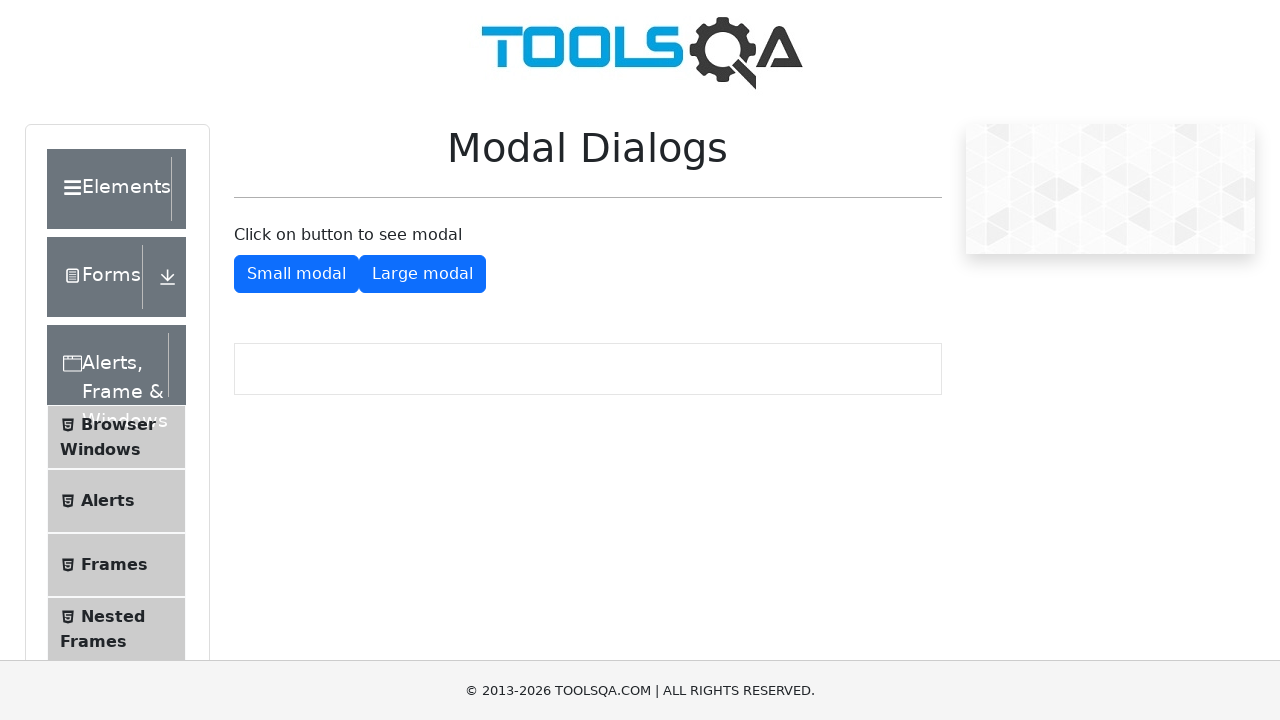